Navigates to GoDaddy homepage and validates the page title and URL are as expected

Starting URL: https://www.godaddy.com/

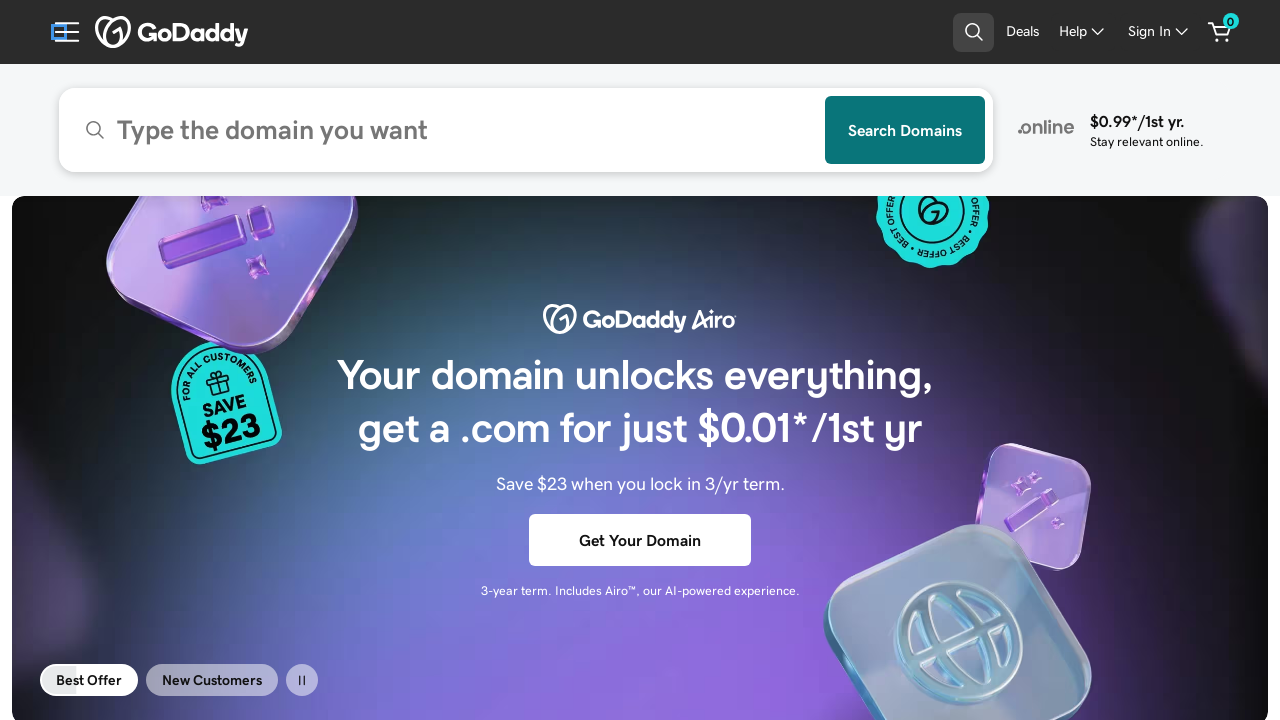

Retrieved page title
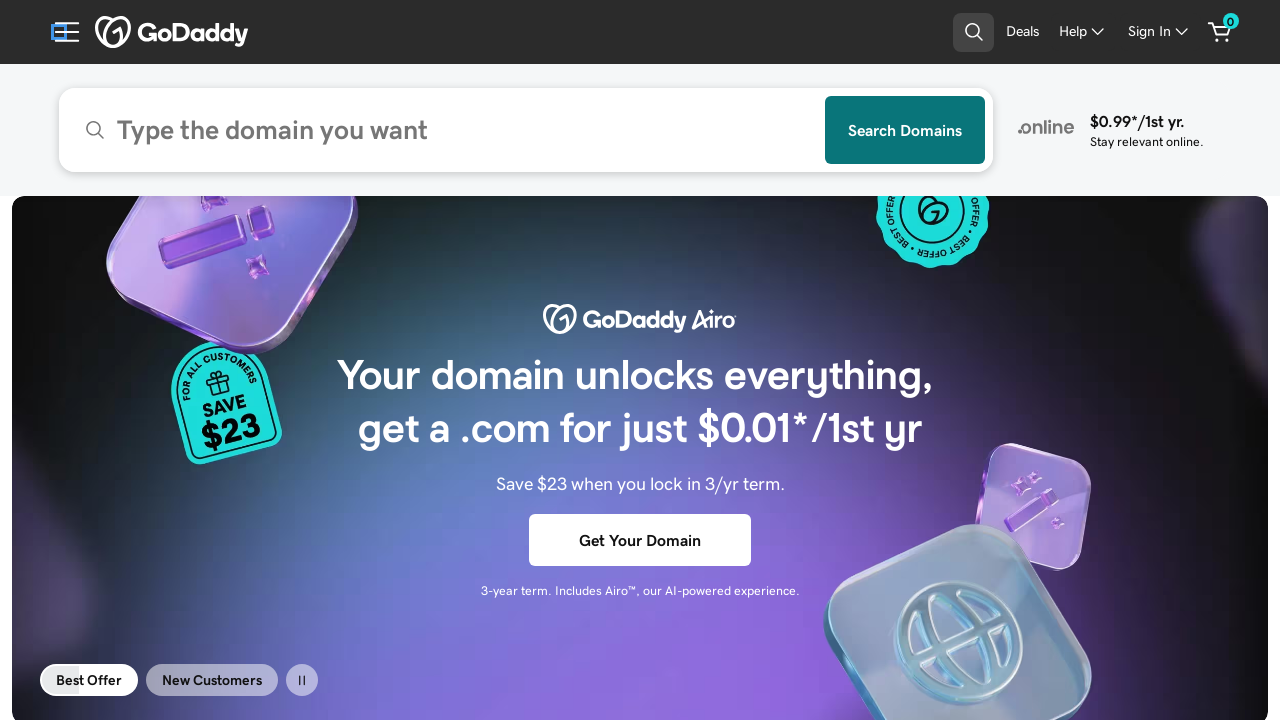

Validated page title matches expected value: 'Domain Names, Websites, Hosting & Online Marketing Tools - GoDaddy'
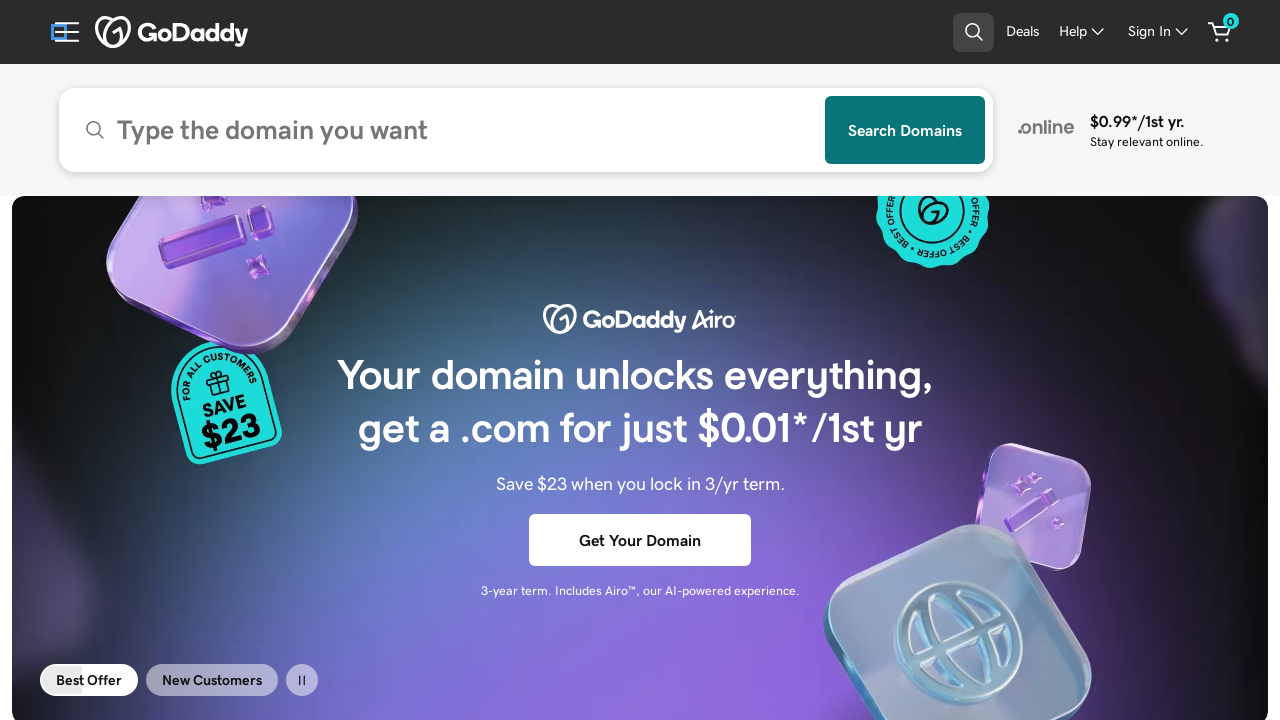

Retrieved current page URL
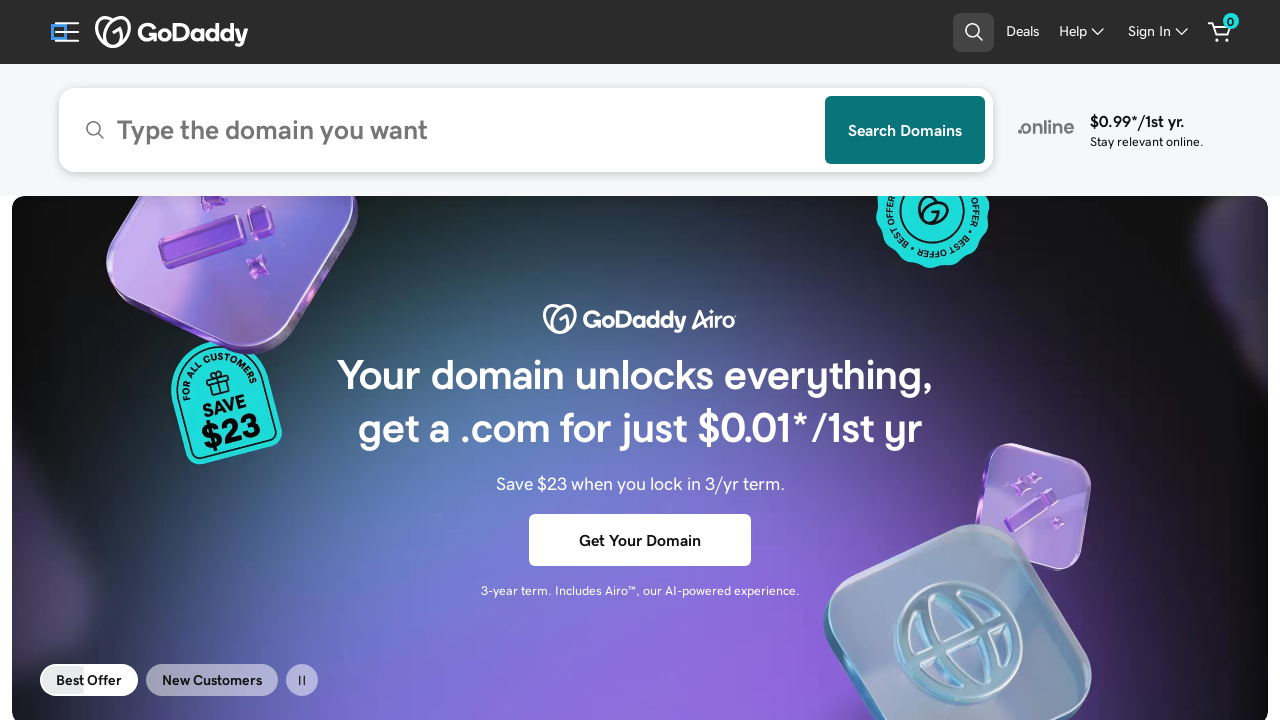

Validated page URL matches expected value: 'https://www.godaddy.com/'
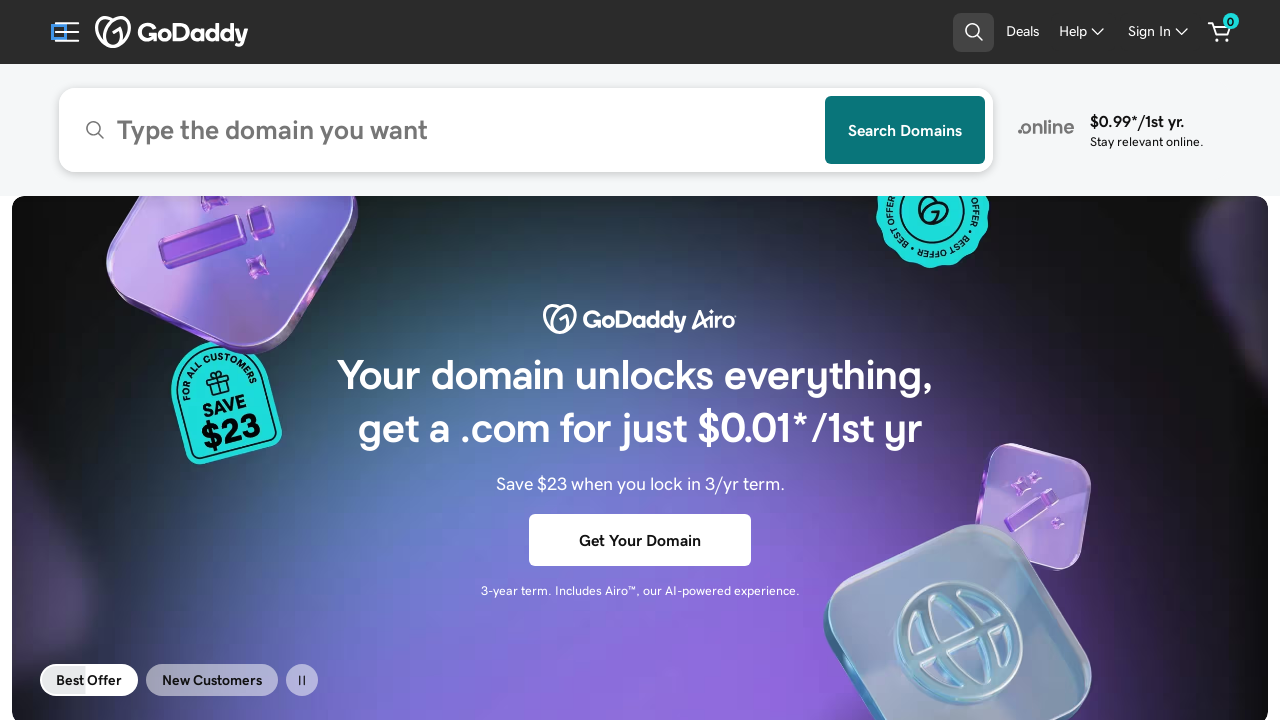

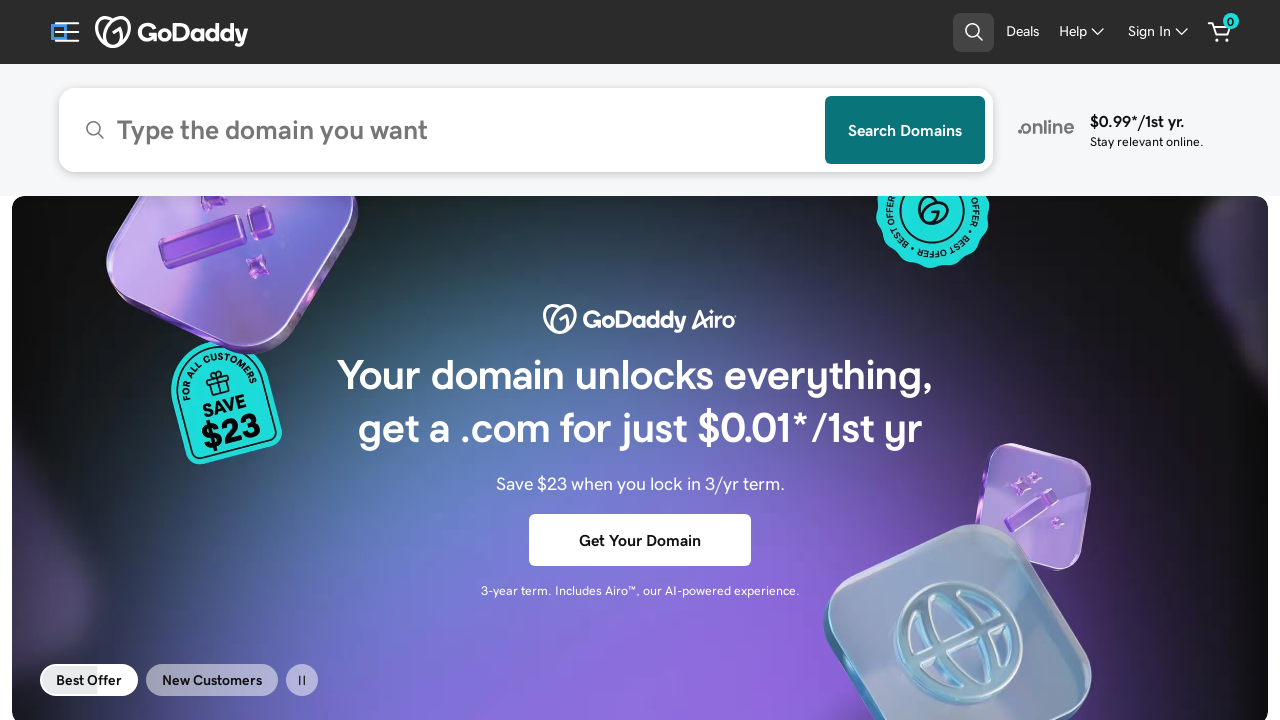